Tests browser zoom functionality by maximizing the window and then adjusting the page zoom level to 50% and 80% using JavaScript execution.

Starting URL: https://www.worldometers.info/geography/flags-of-the-world/

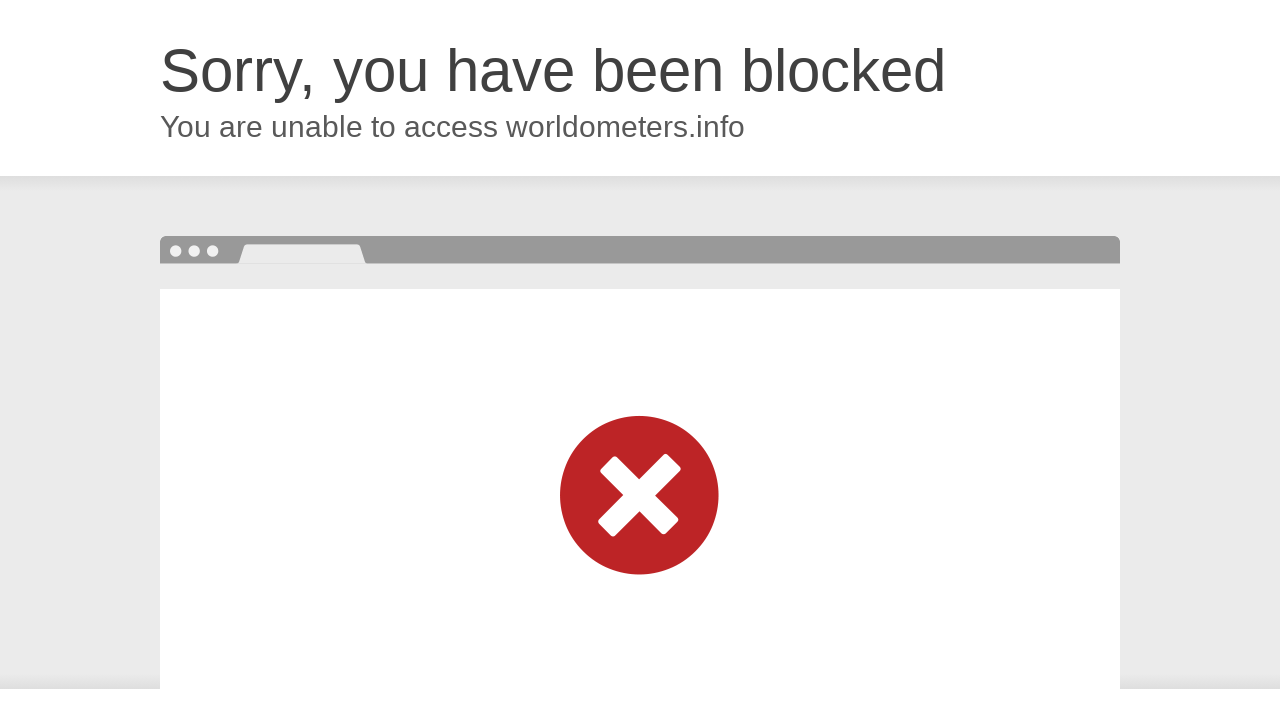

Set viewport size to 1920x1080 to maximize browser window
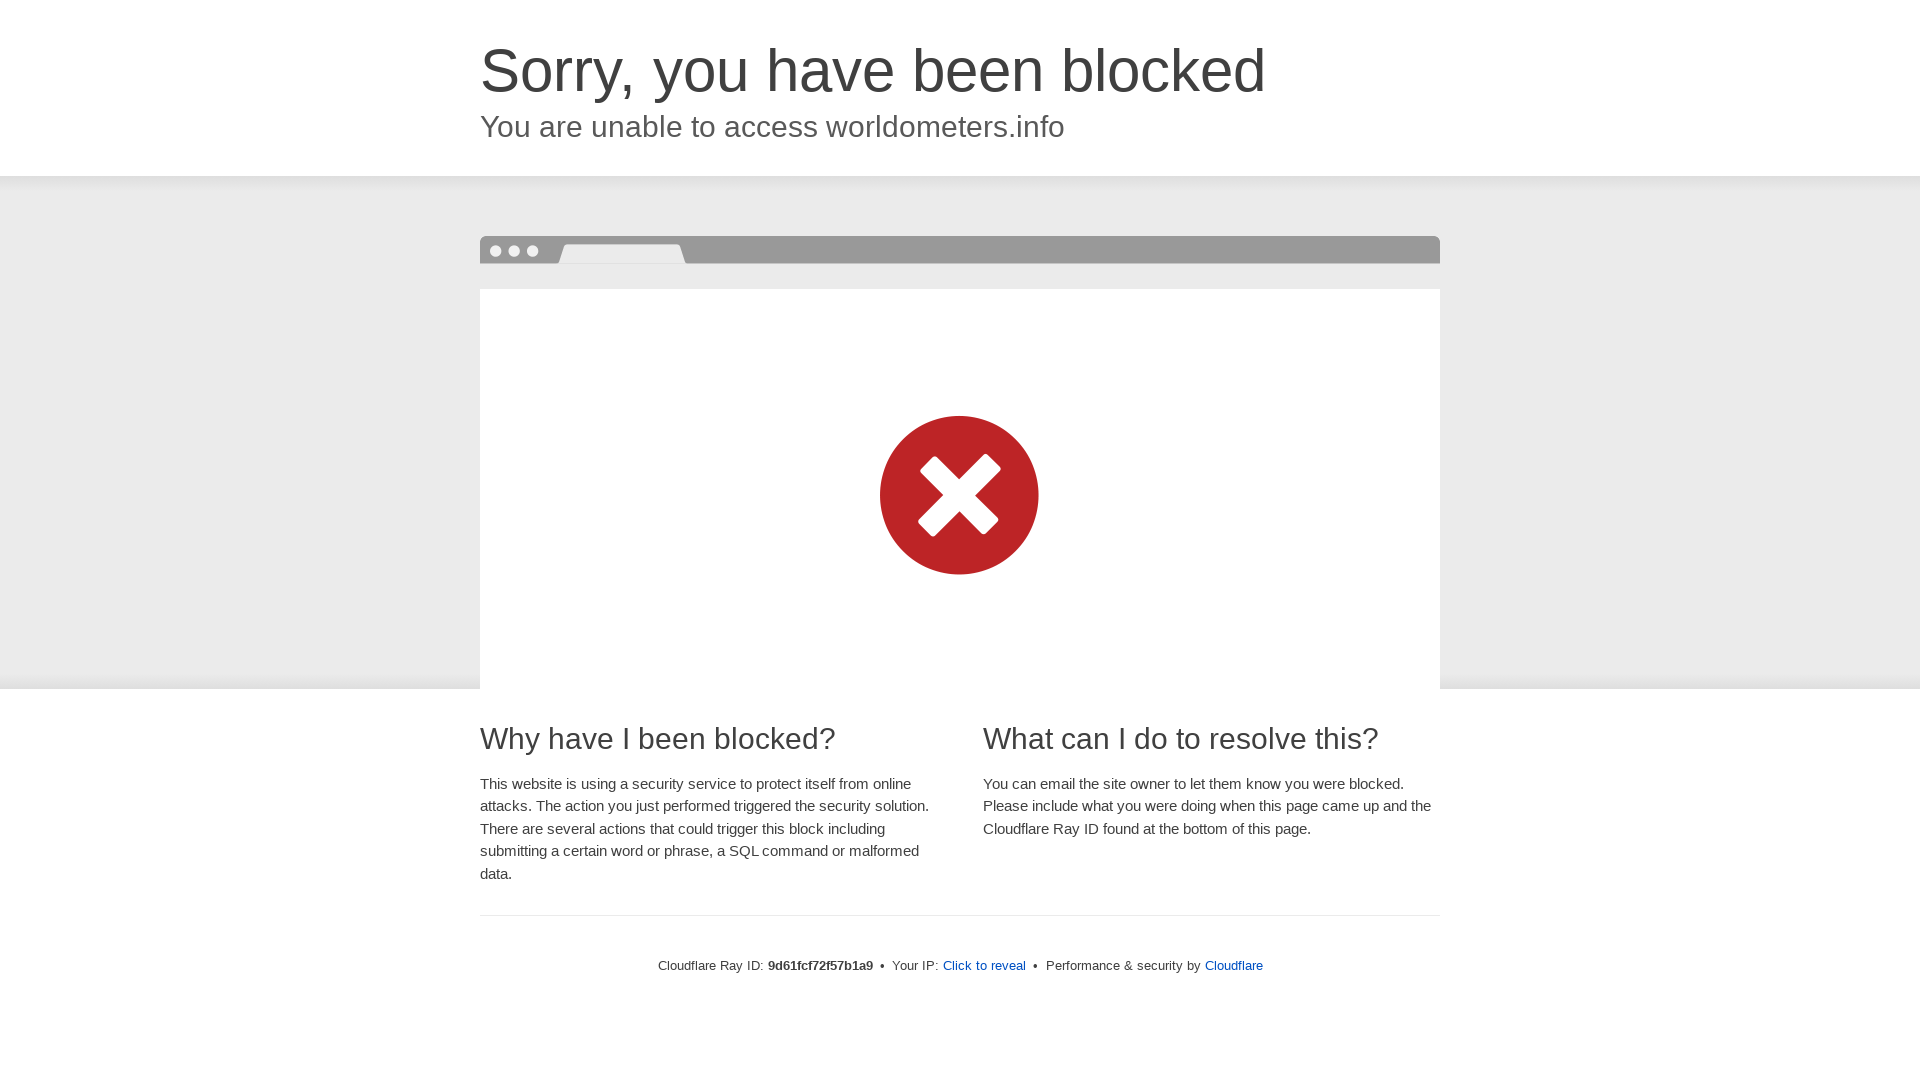

Page loaded - domcontentloaded event fired
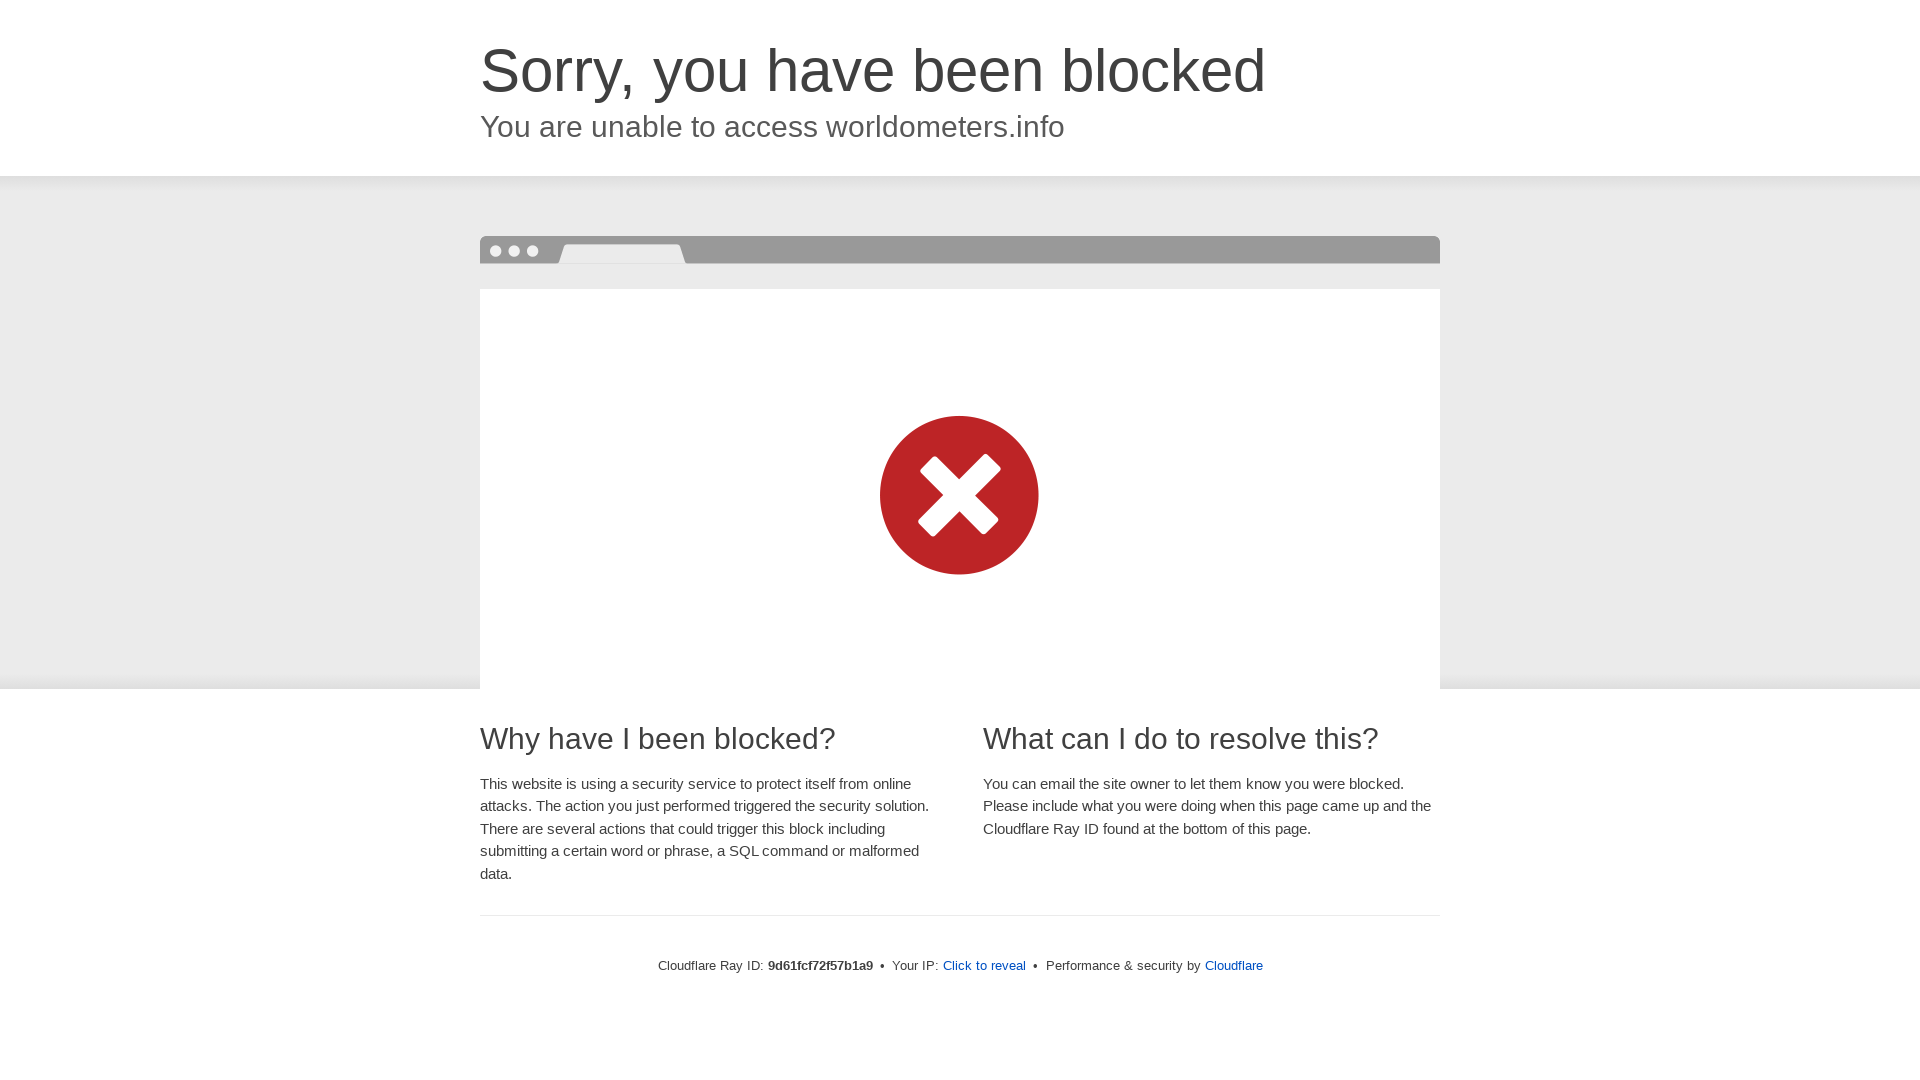

Set page zoom level to 50%
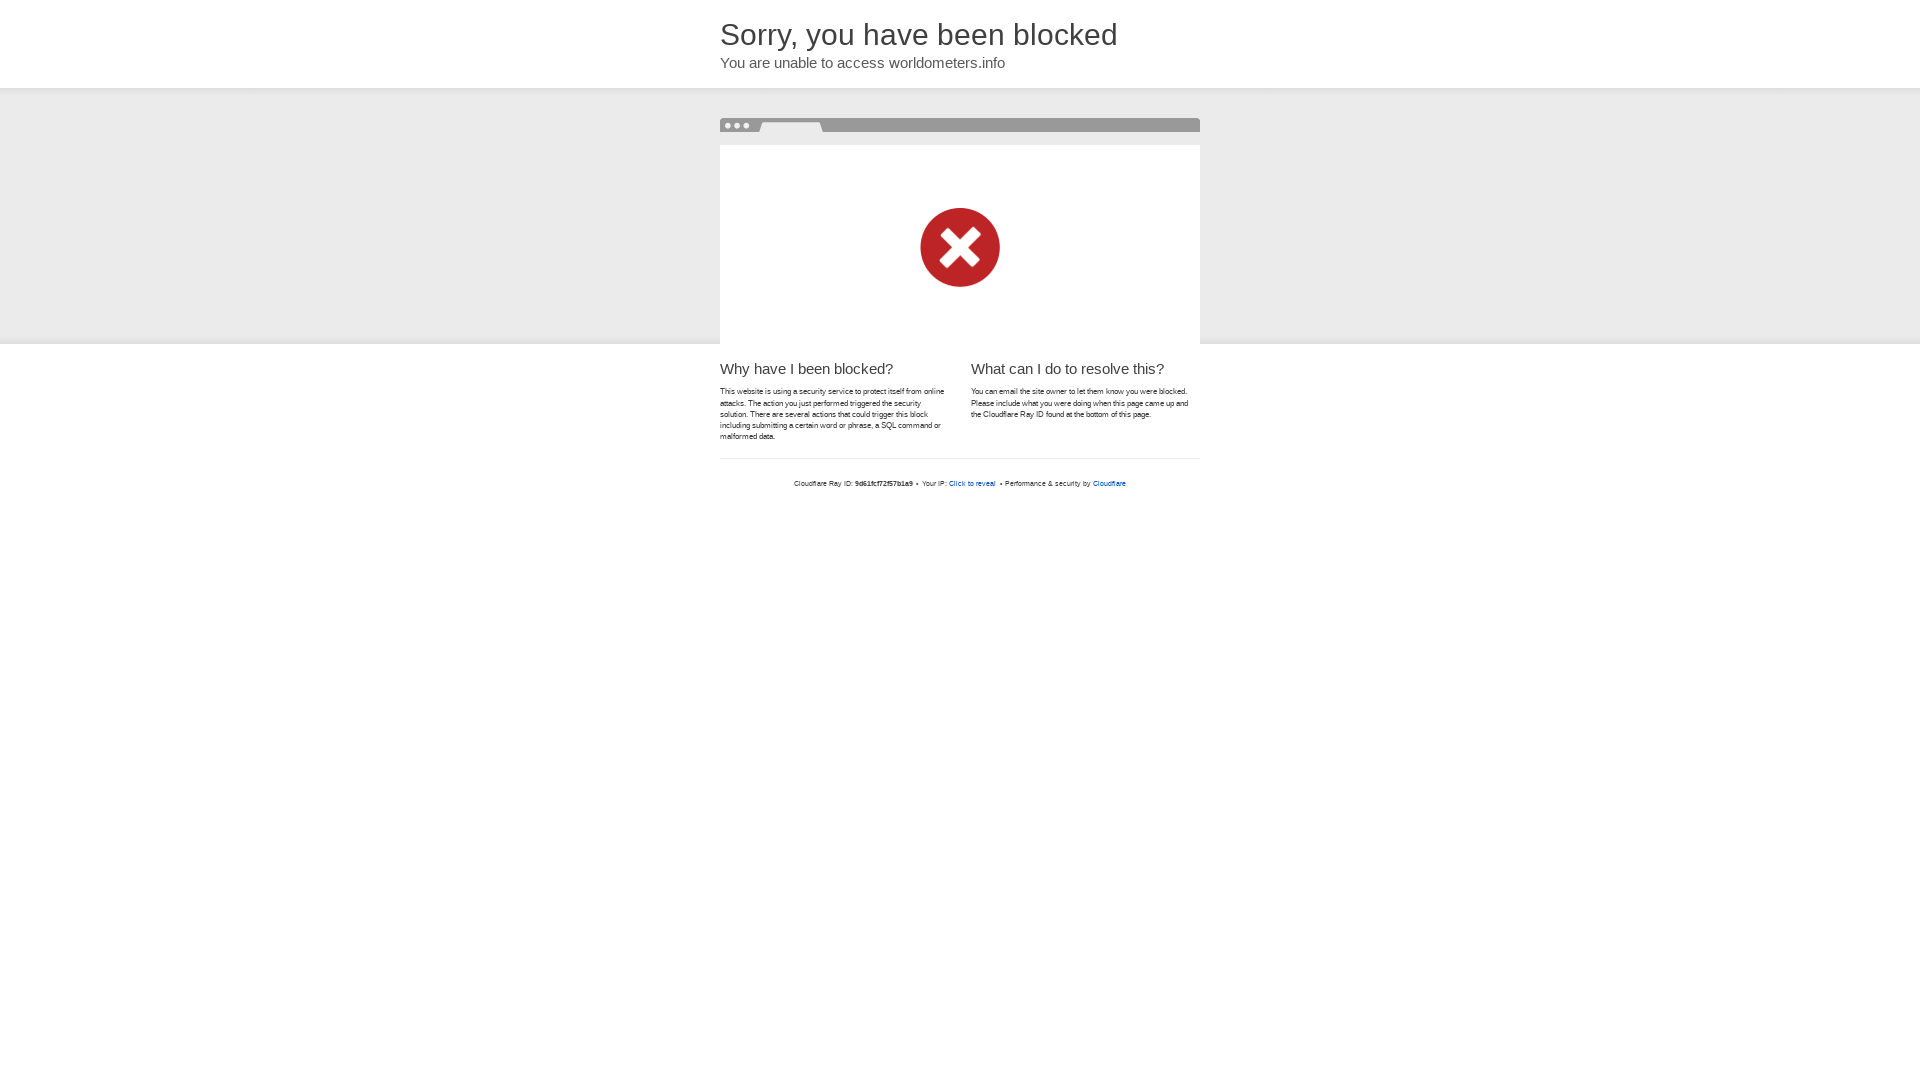

Waited 2 seconds to observe 50% zoom effect
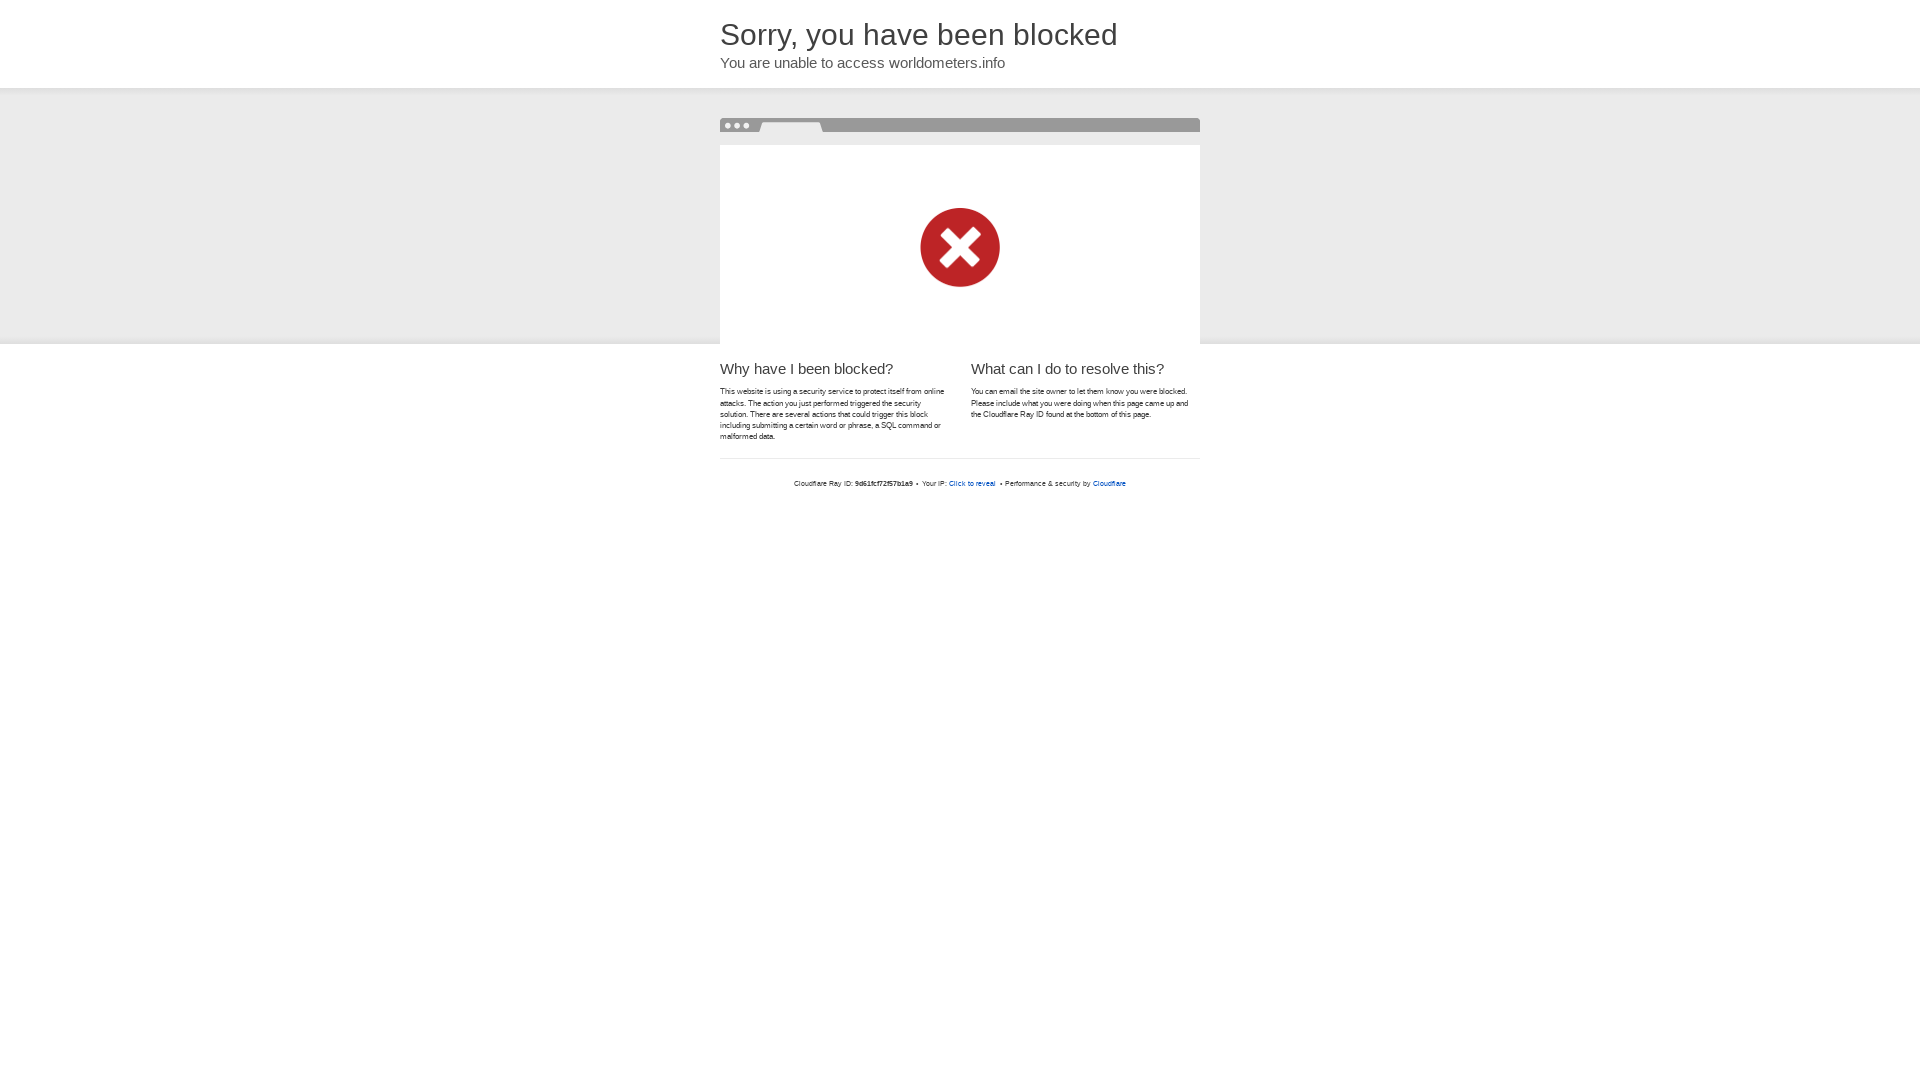

Set page zoom level to 80%
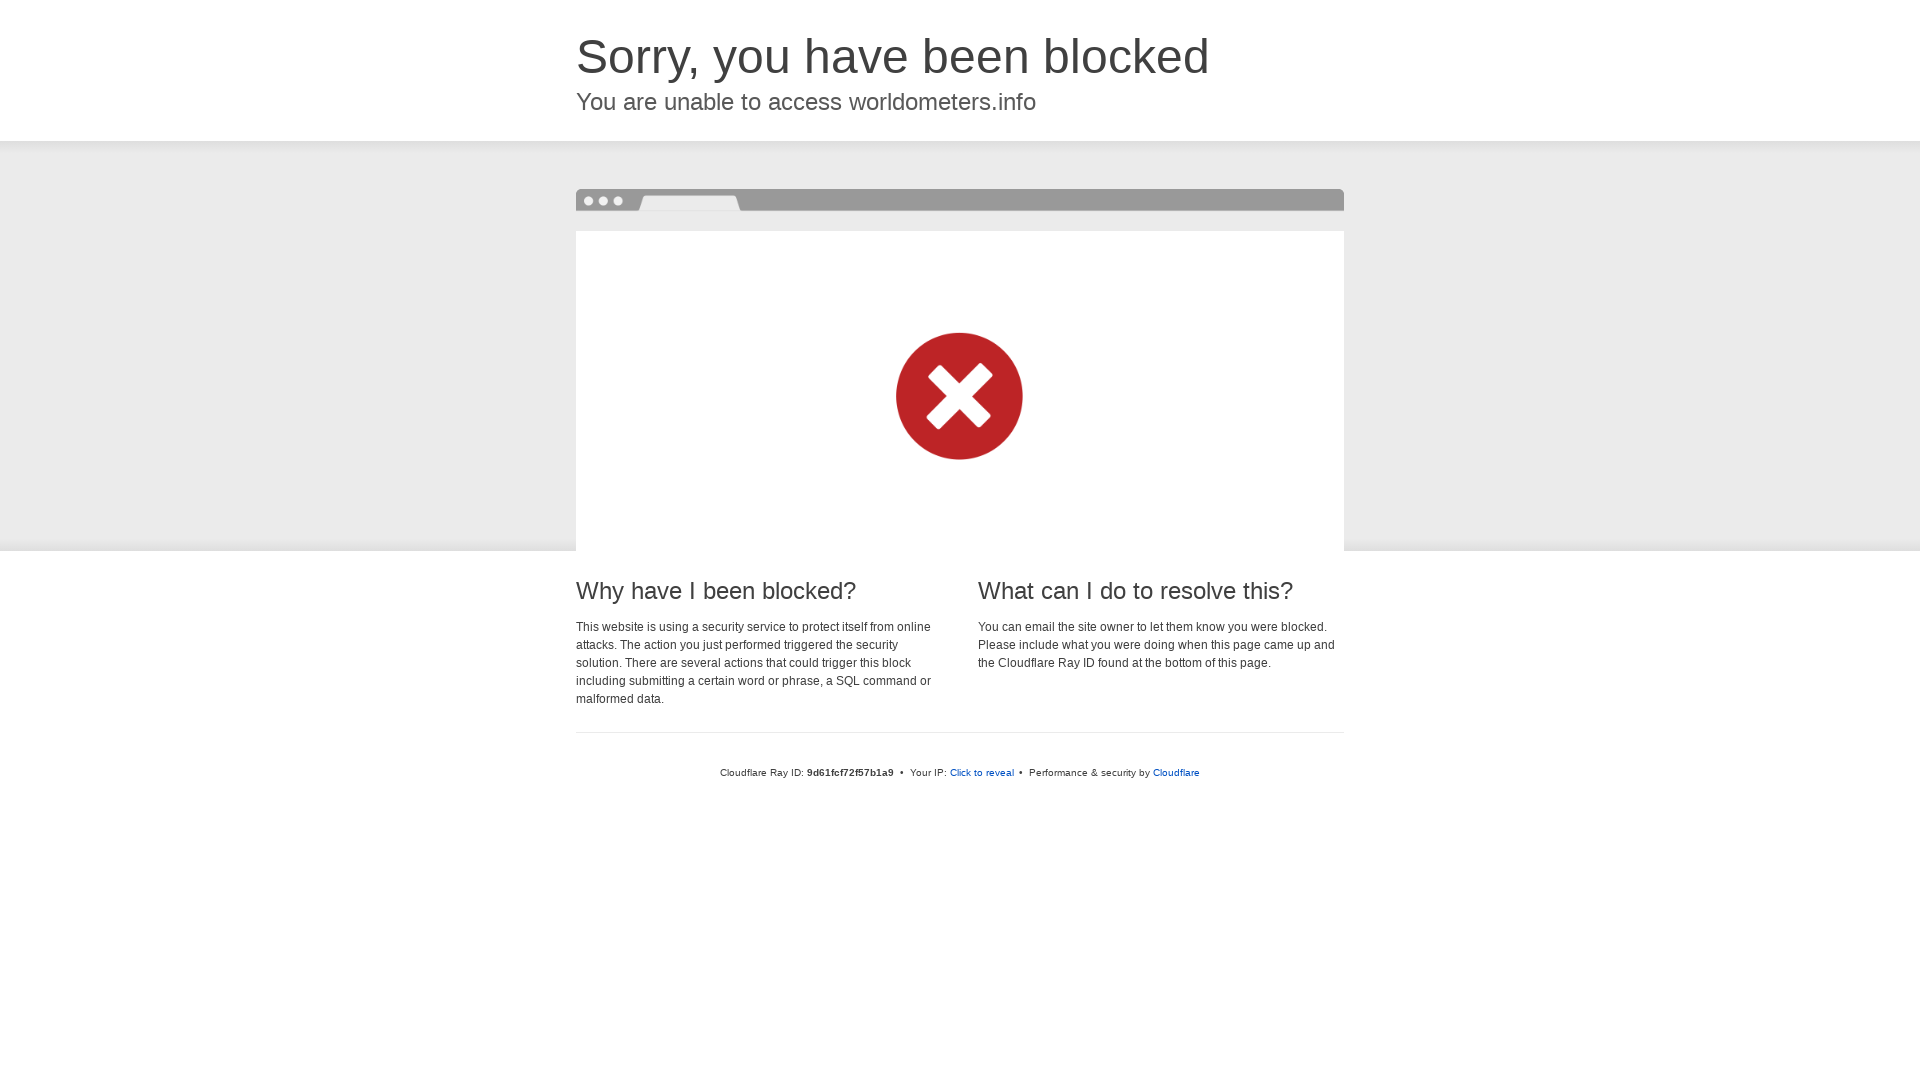

Waited 2 seconds to observe 80% zoom effect
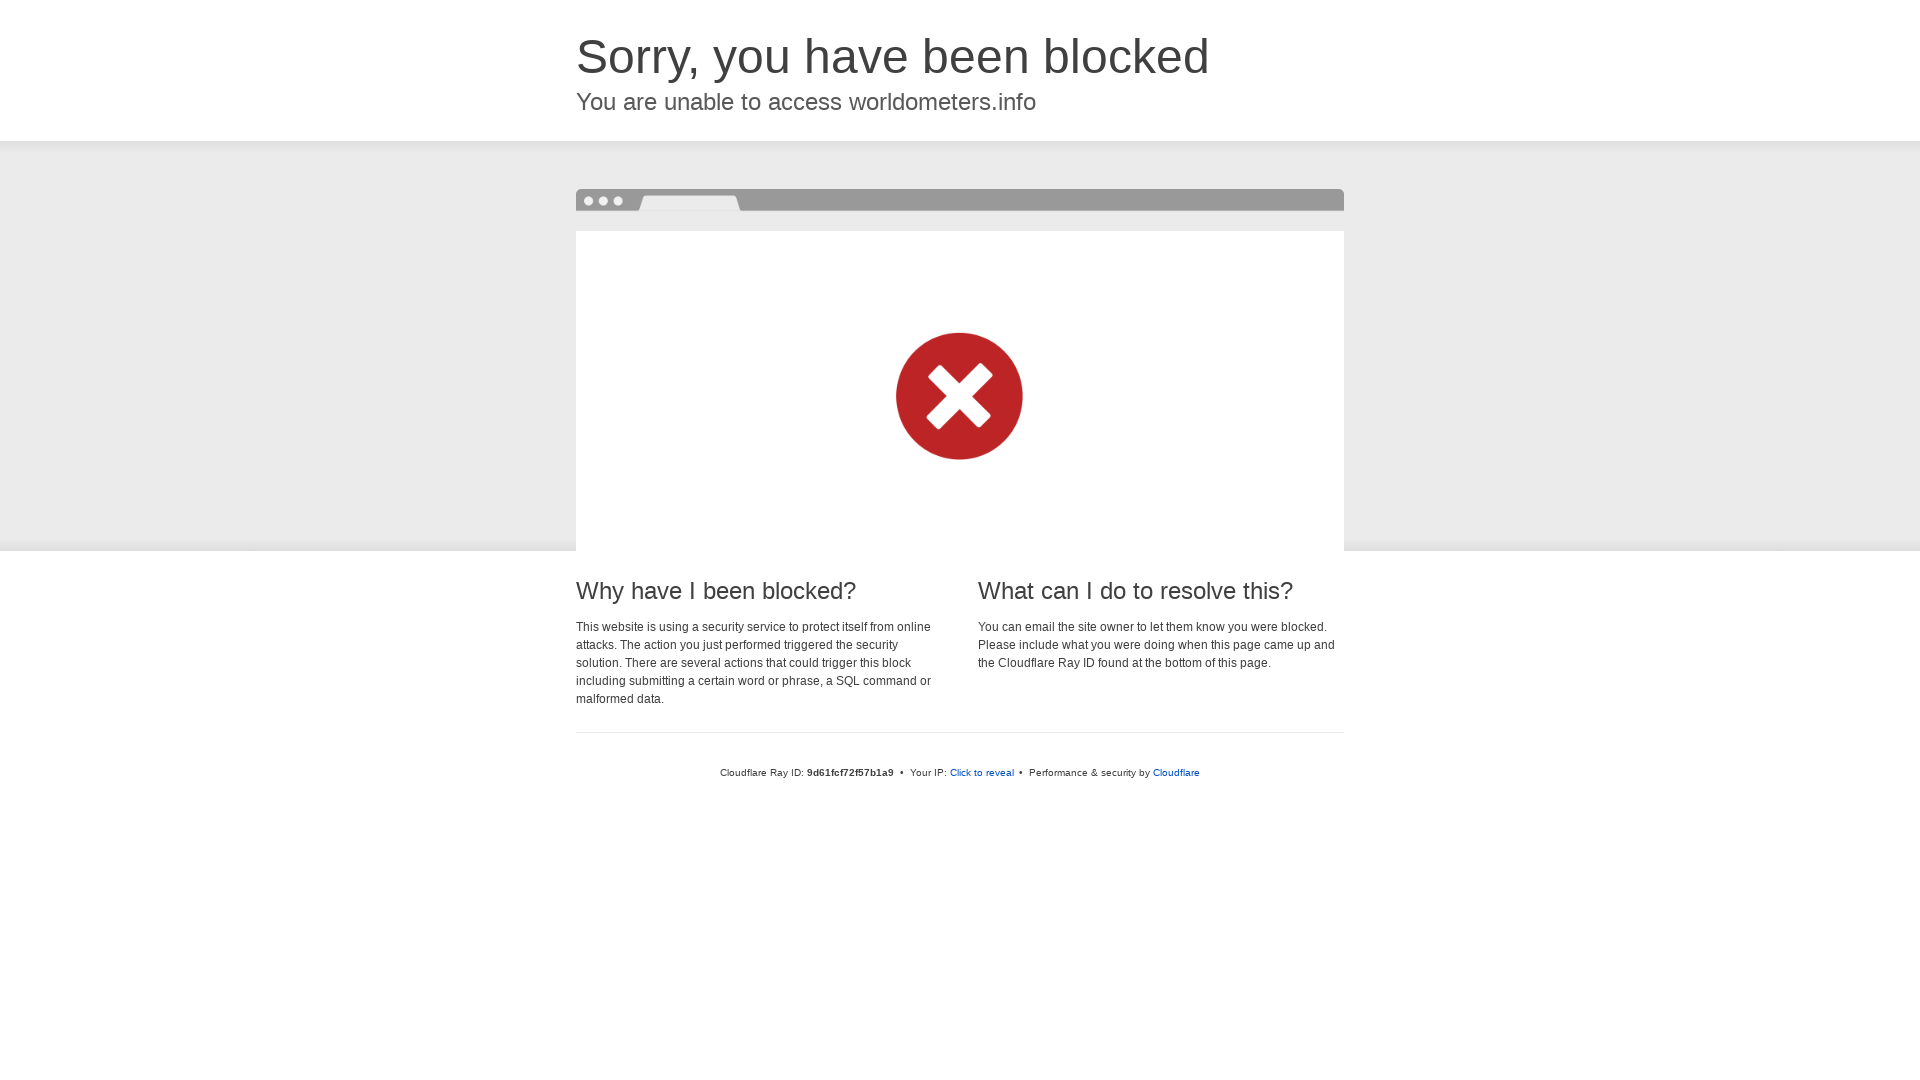

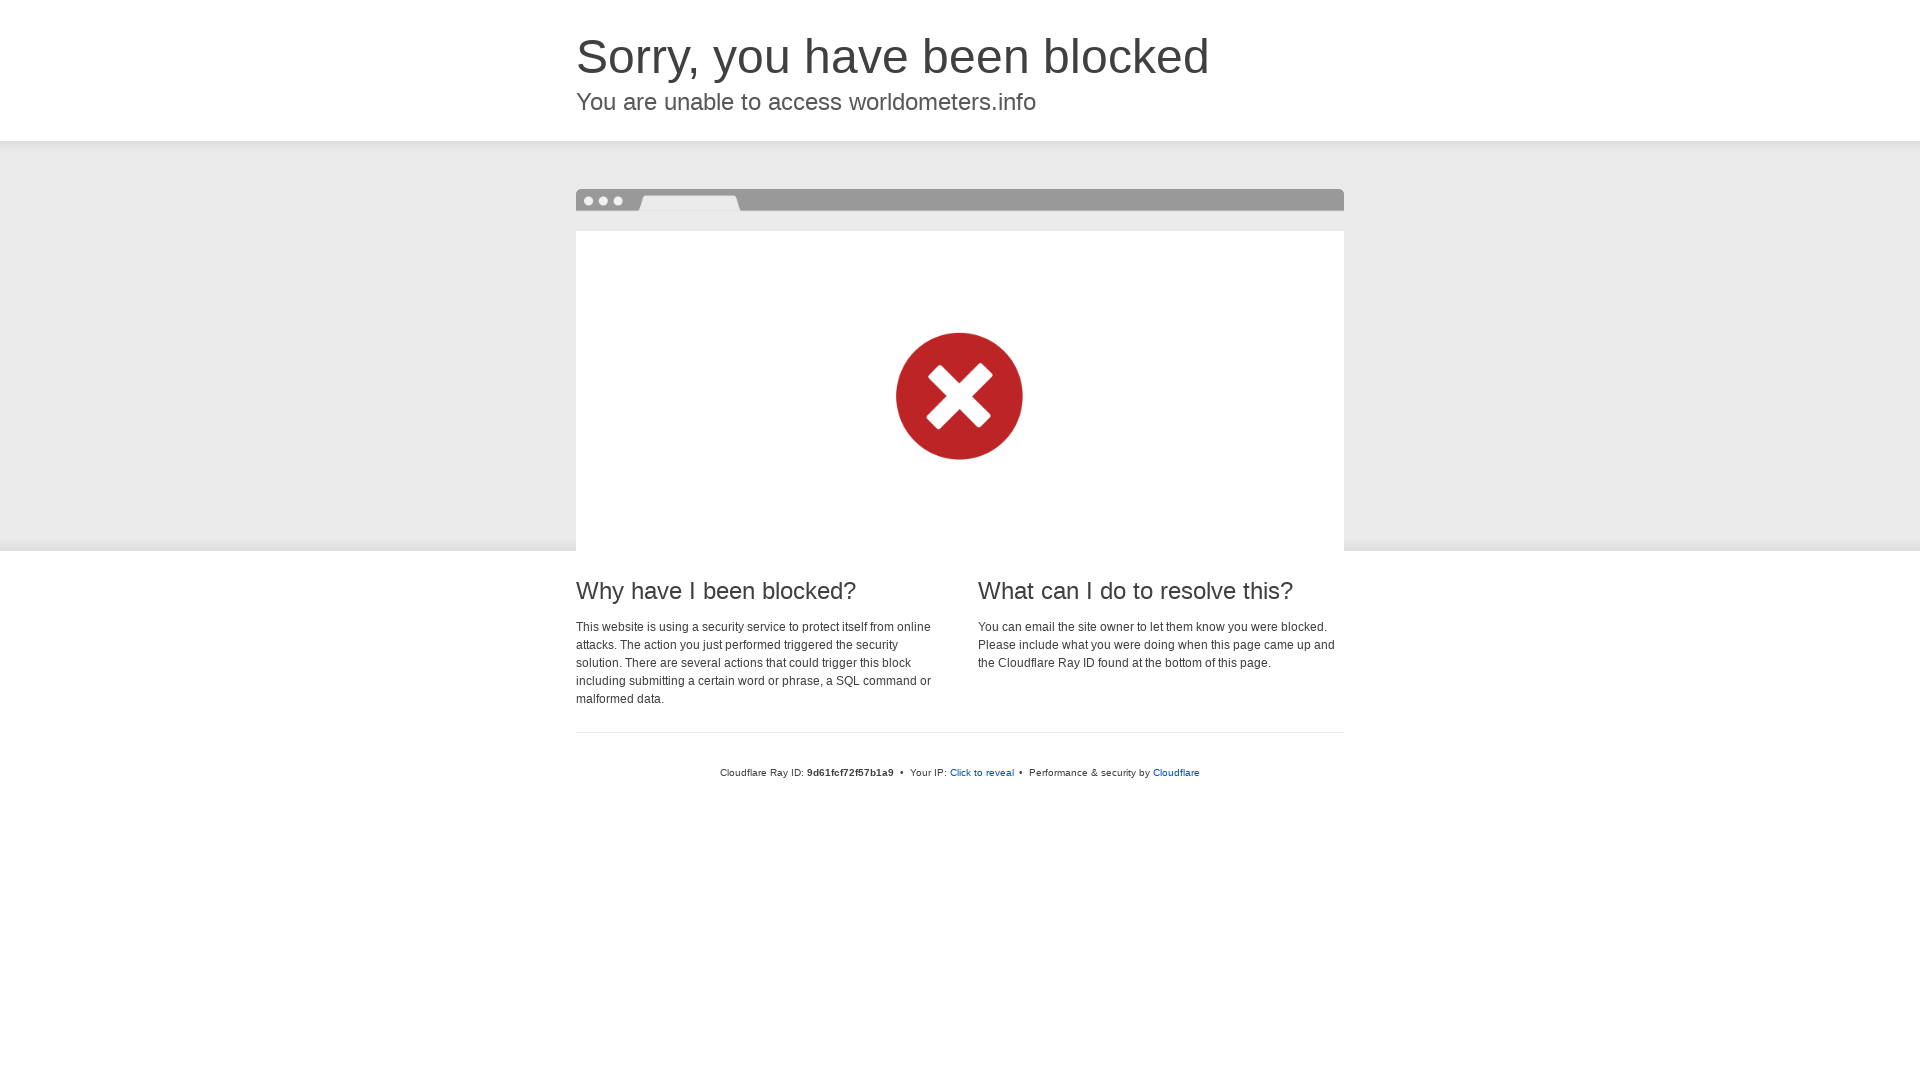